Tests double-click functionality on a button element and verifies the resulting message

Starting URL: https://demoqa.com/buttons

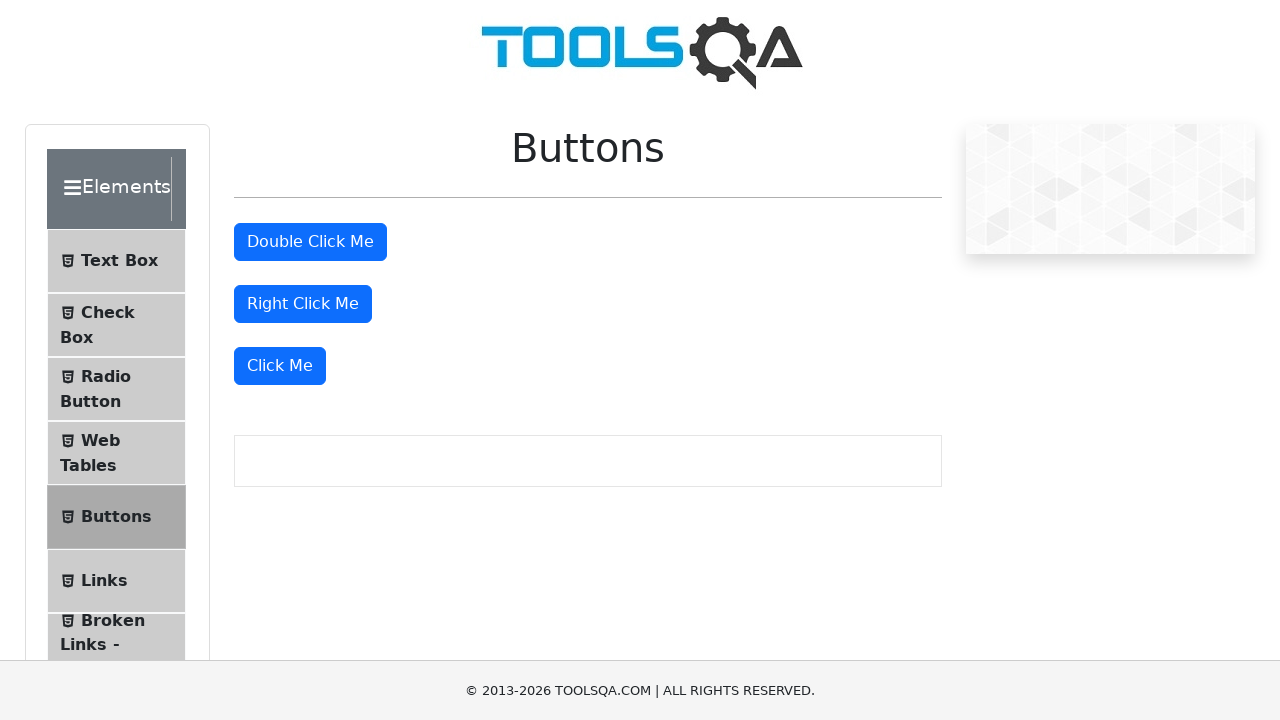

Double-clicked the button element at (310, 242) on #doubleClickBtn
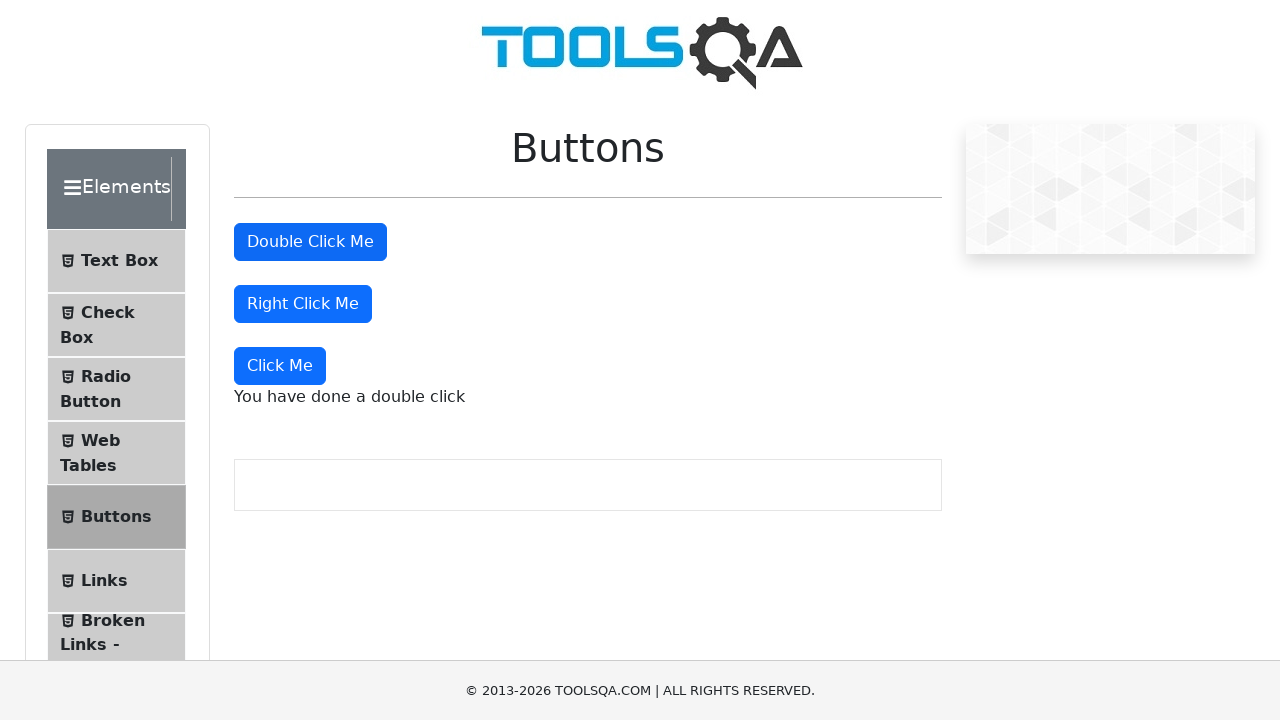

Double-click message element appeared
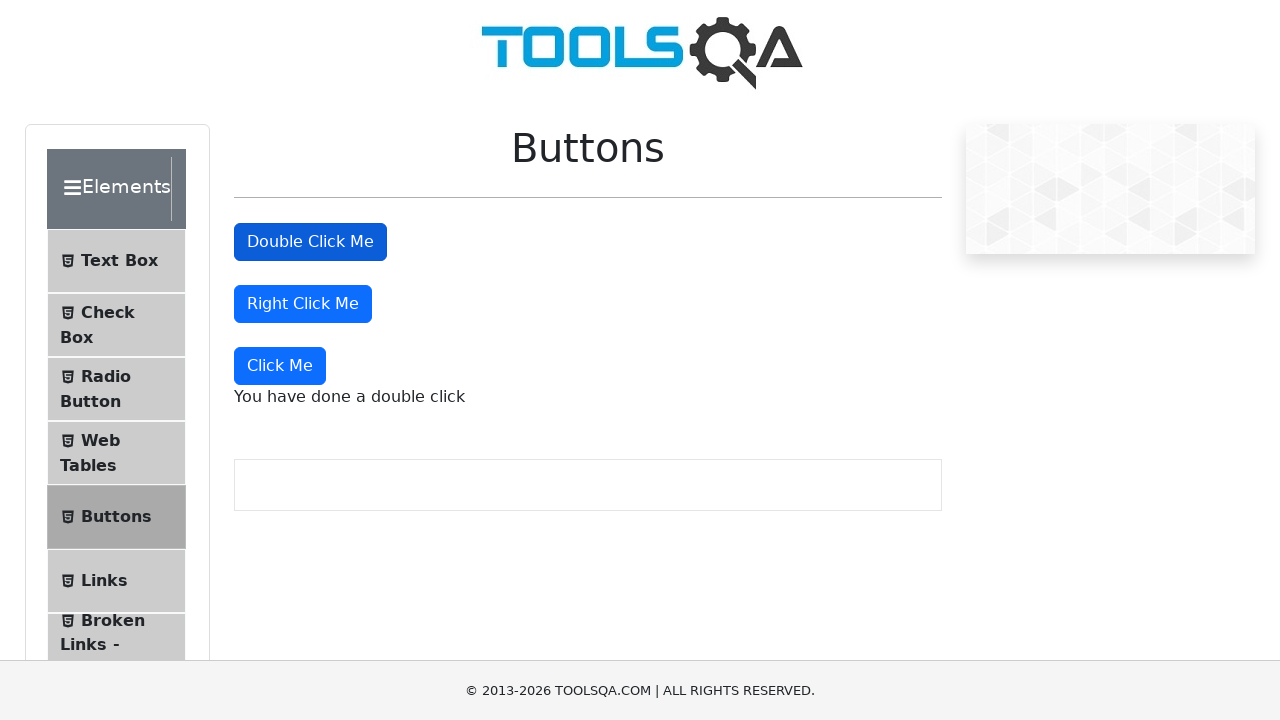

Located the double-click message element
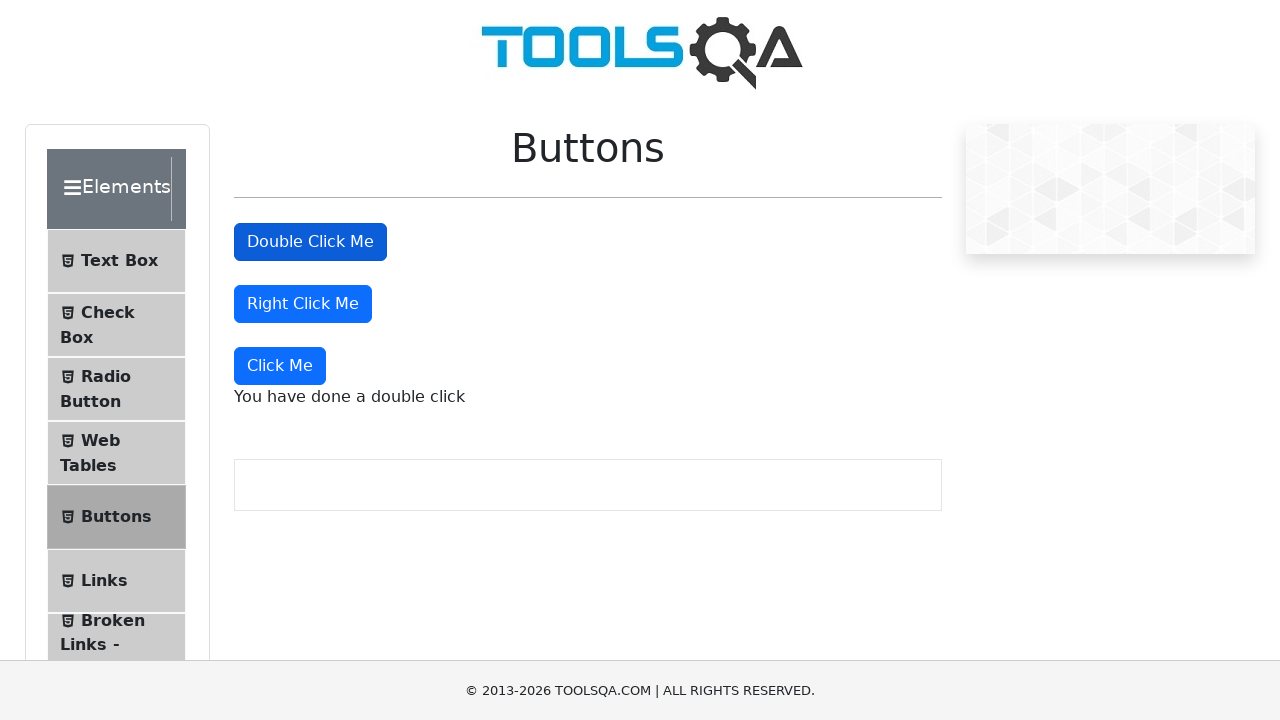

Verified message text is 'You have done a double click'
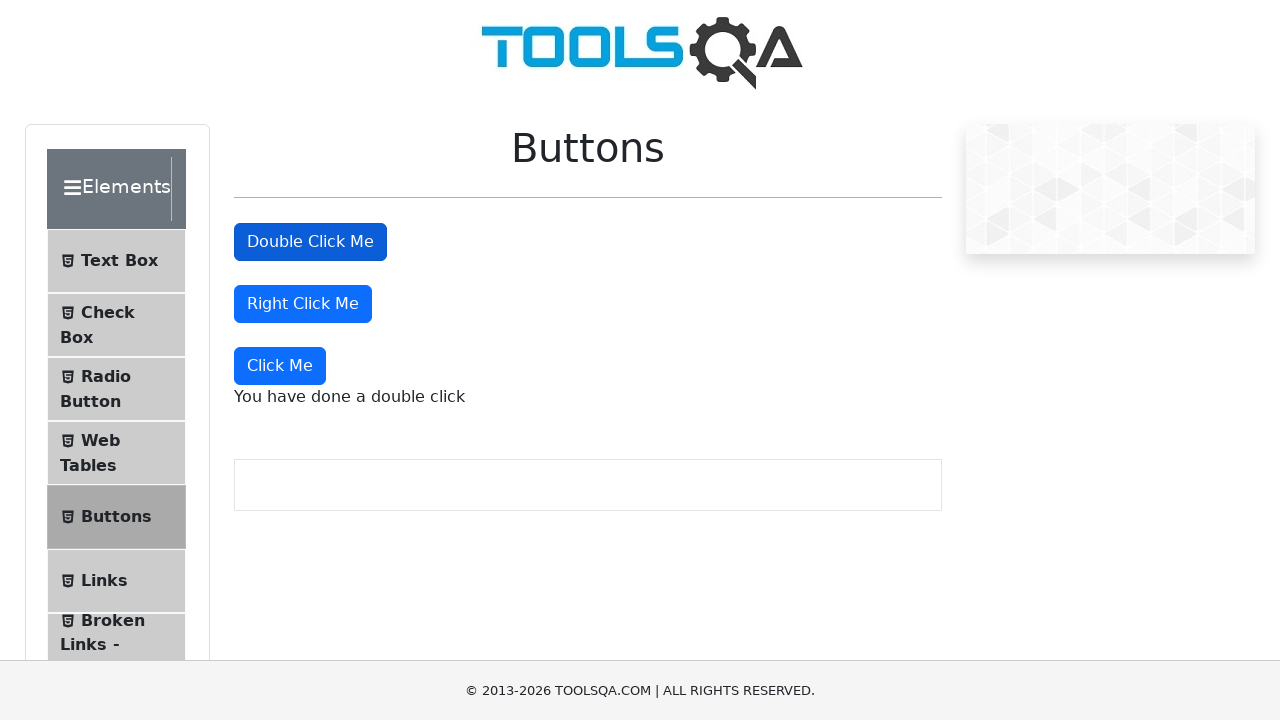

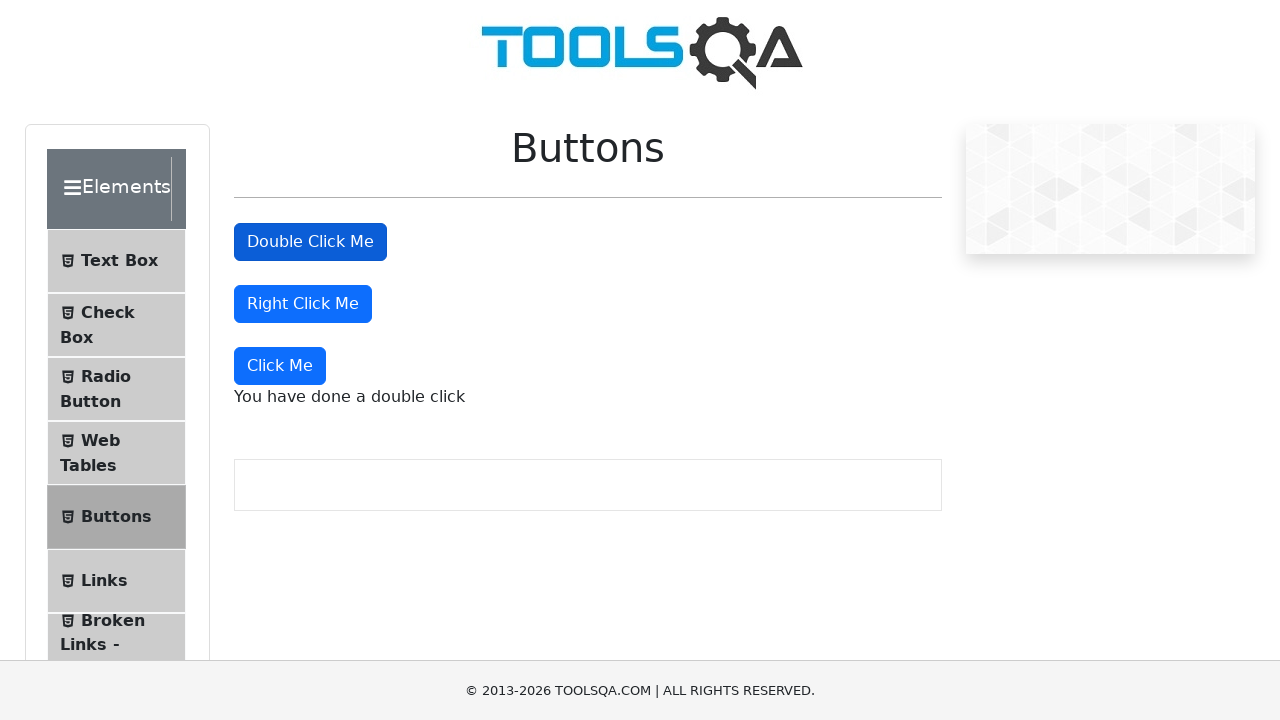